Tests checkbox functionality on a practice automation page by clicking a checkbox and verifying the total number of checkboxes on the page.

Starting URL: https://rahulshettyacademy.com/AutomationPractice/

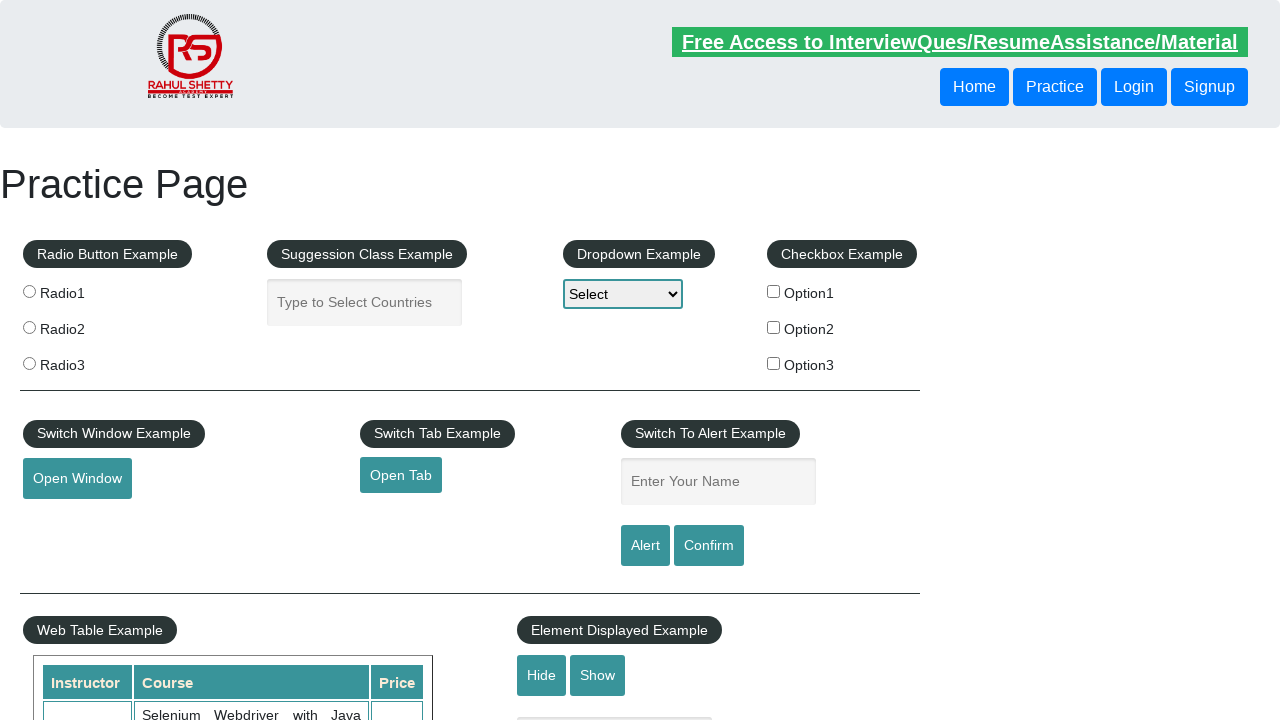

Clicked checkbox option 1 at (774, 291) on input[id*='checkBoxOption1']
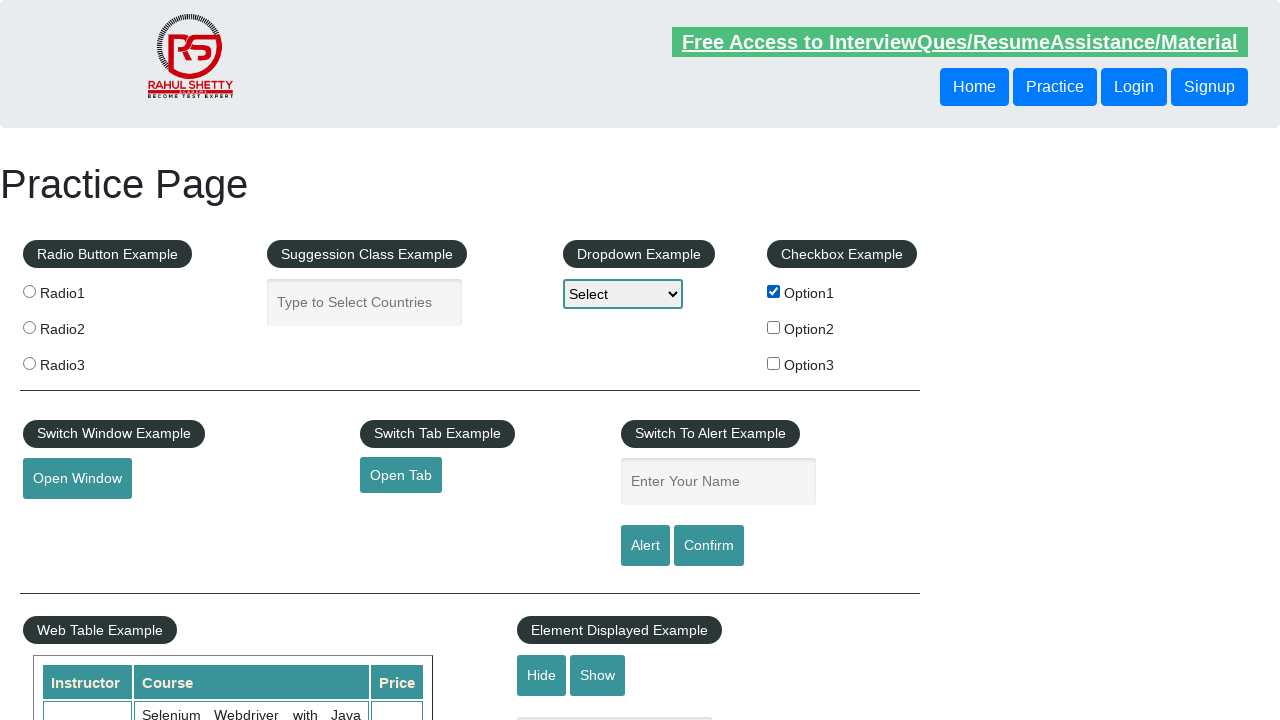

Located checkbox option 1 element
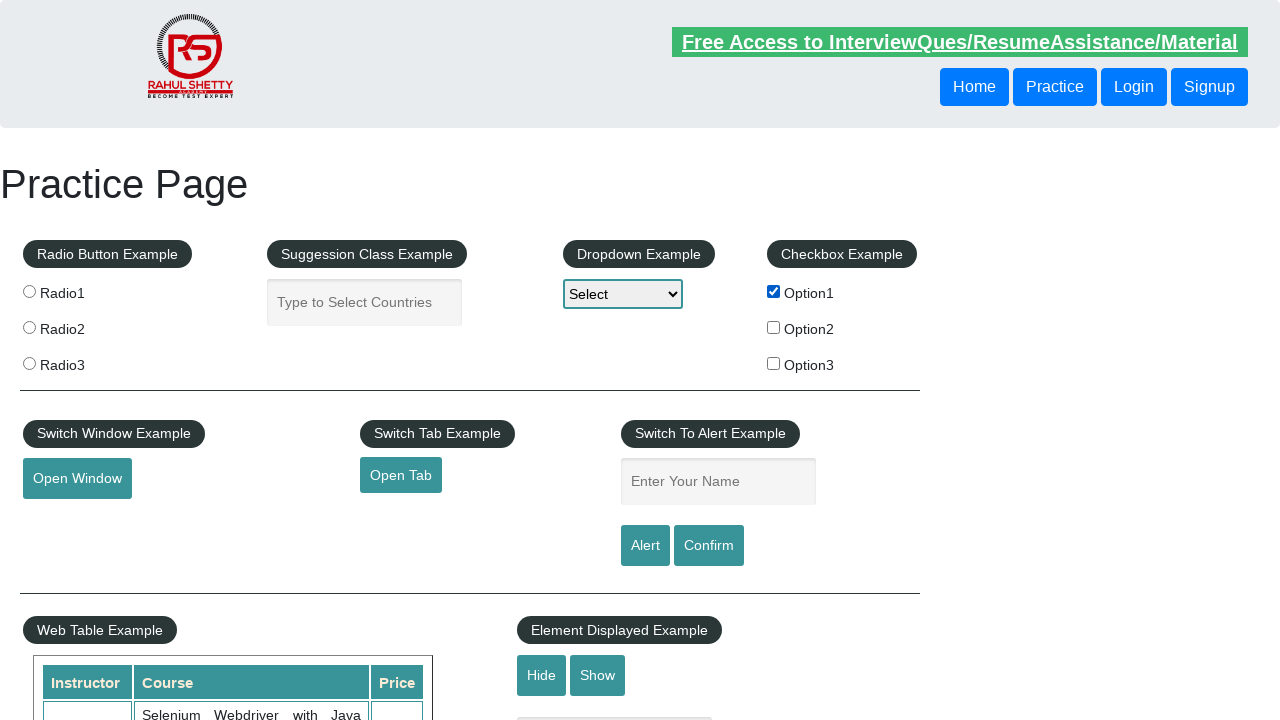

Verified checkbox option 1 is visible
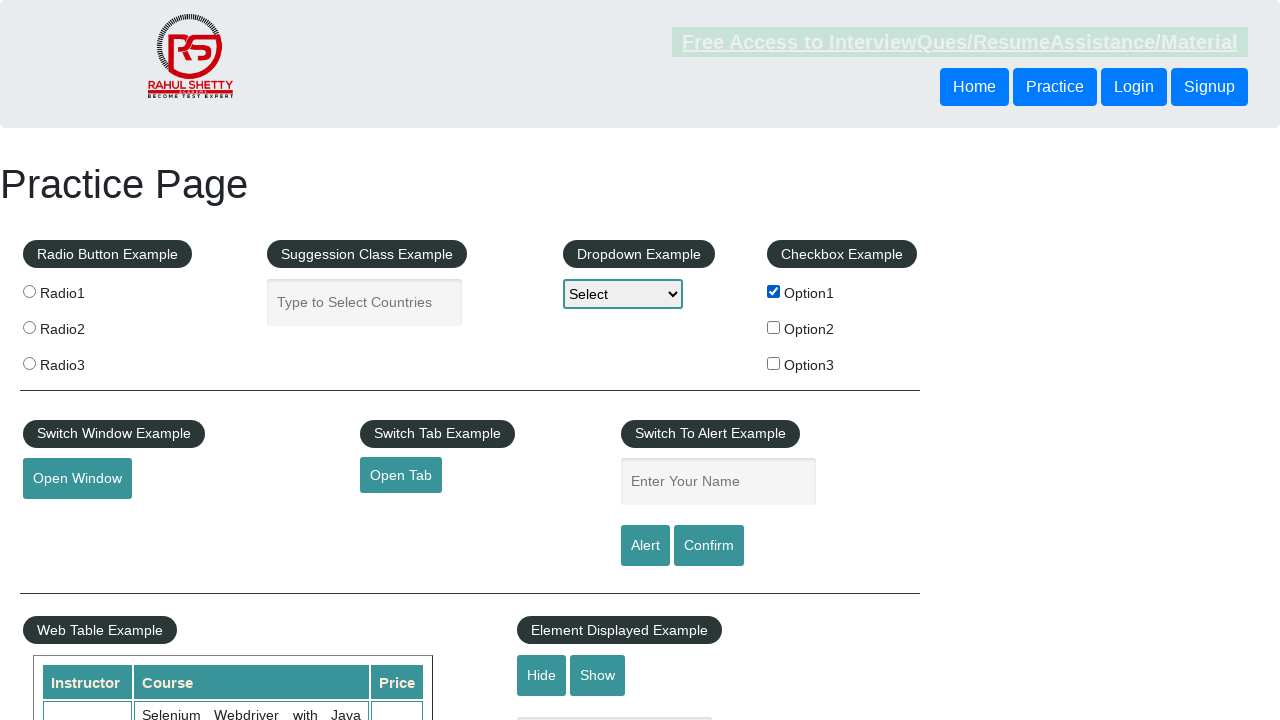

Located all checkboxes on the page
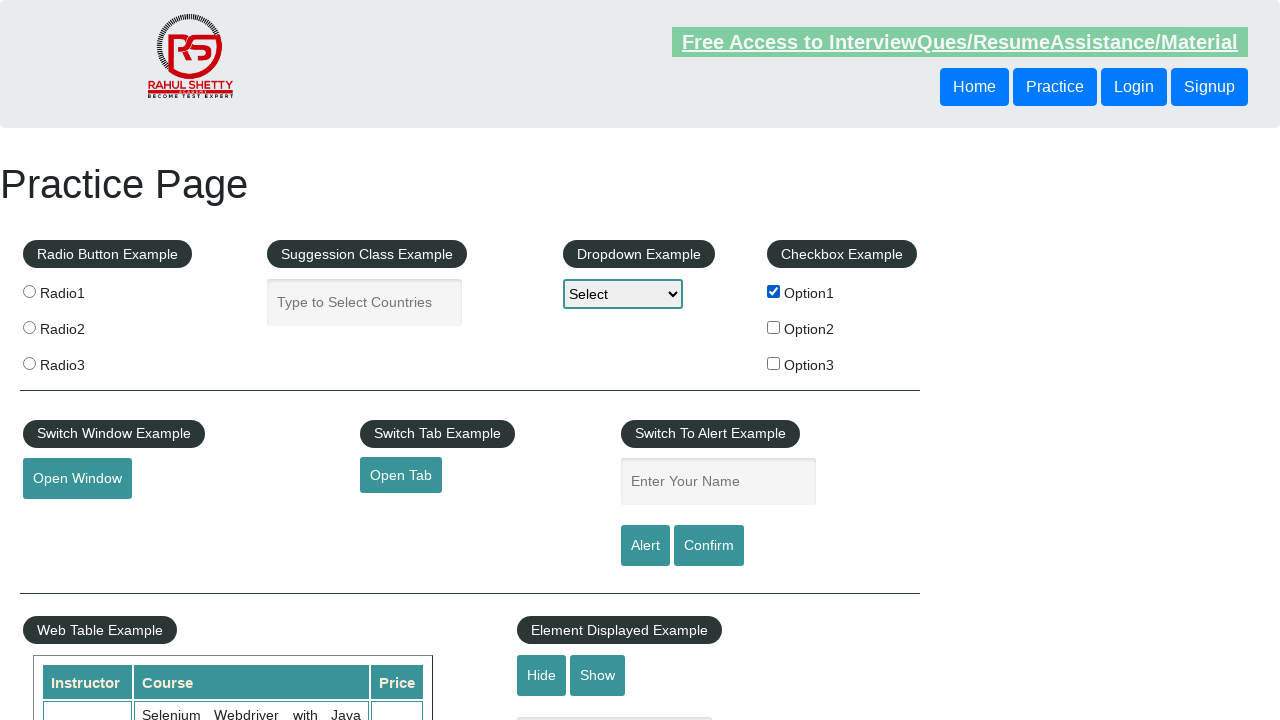

Counted total checkboxes: 3
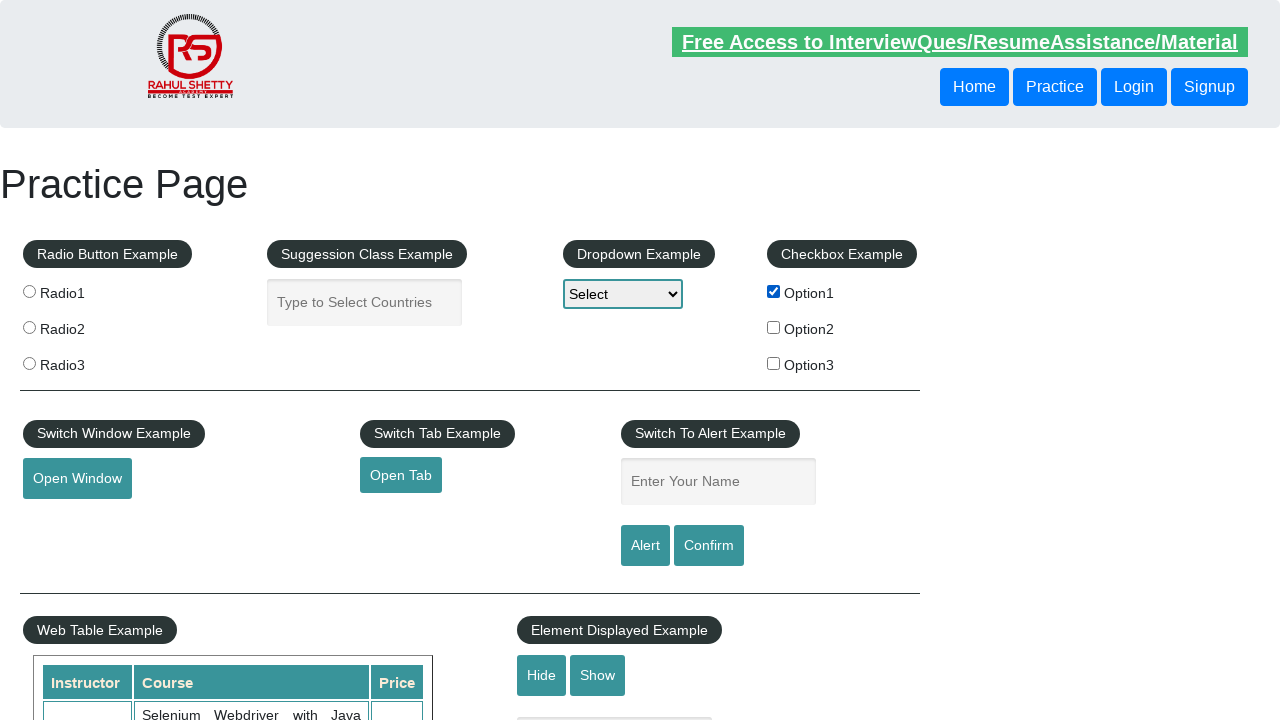

Printed checkbox count result: 3
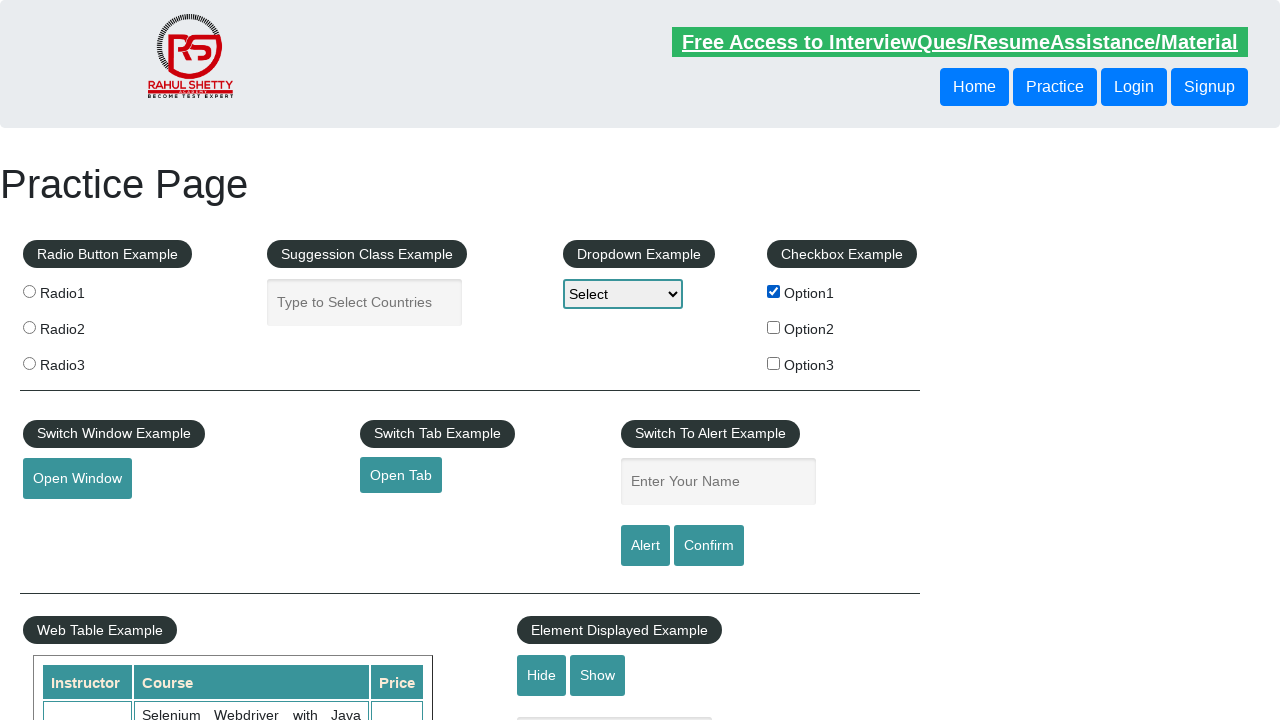

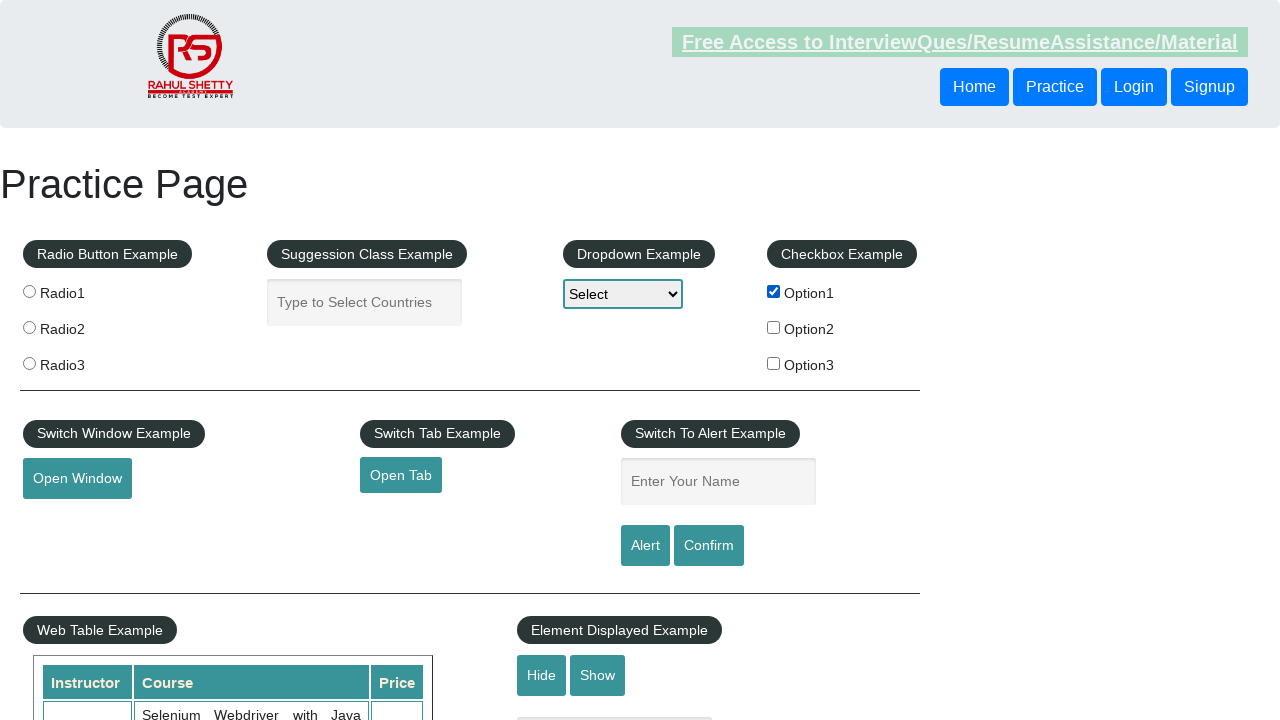